Tests browser window resizing functionality by getting the current window size and setting it to a new dimension

Starting URL: http://www.seleniumeasy.com/test/javascript-alert-box-demo.html

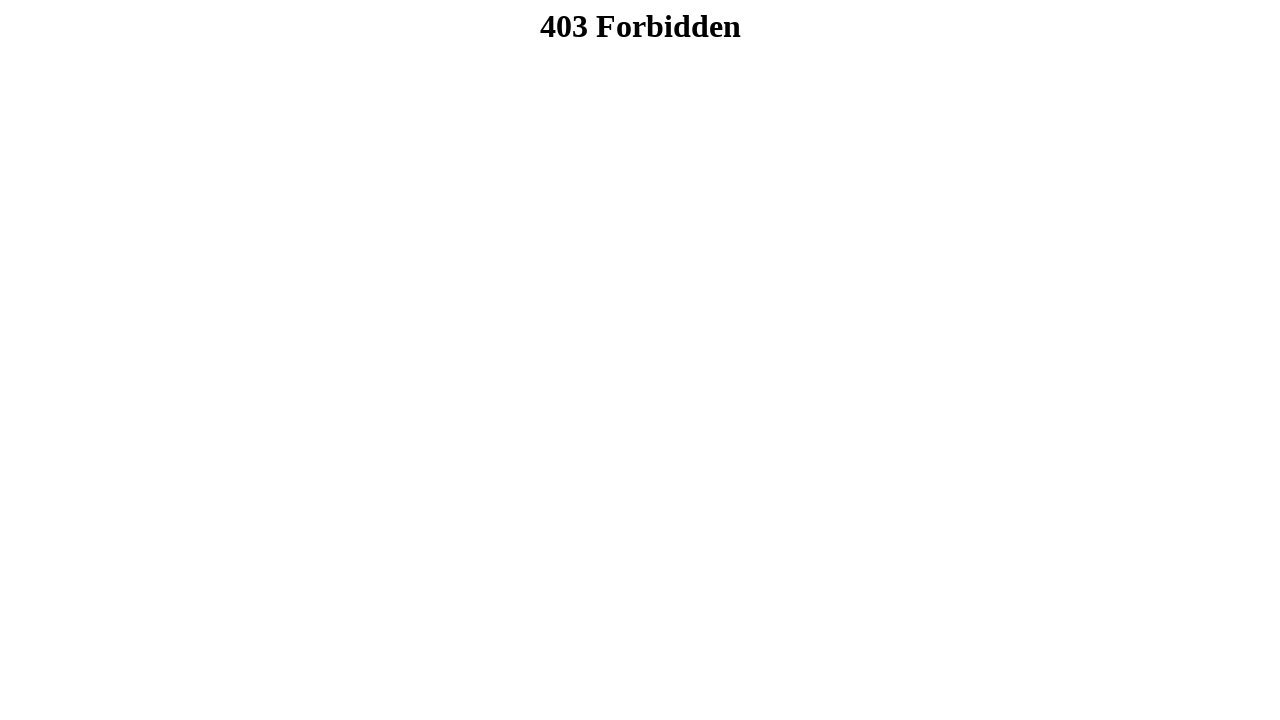

Navigated to JavaScript alert box demo page
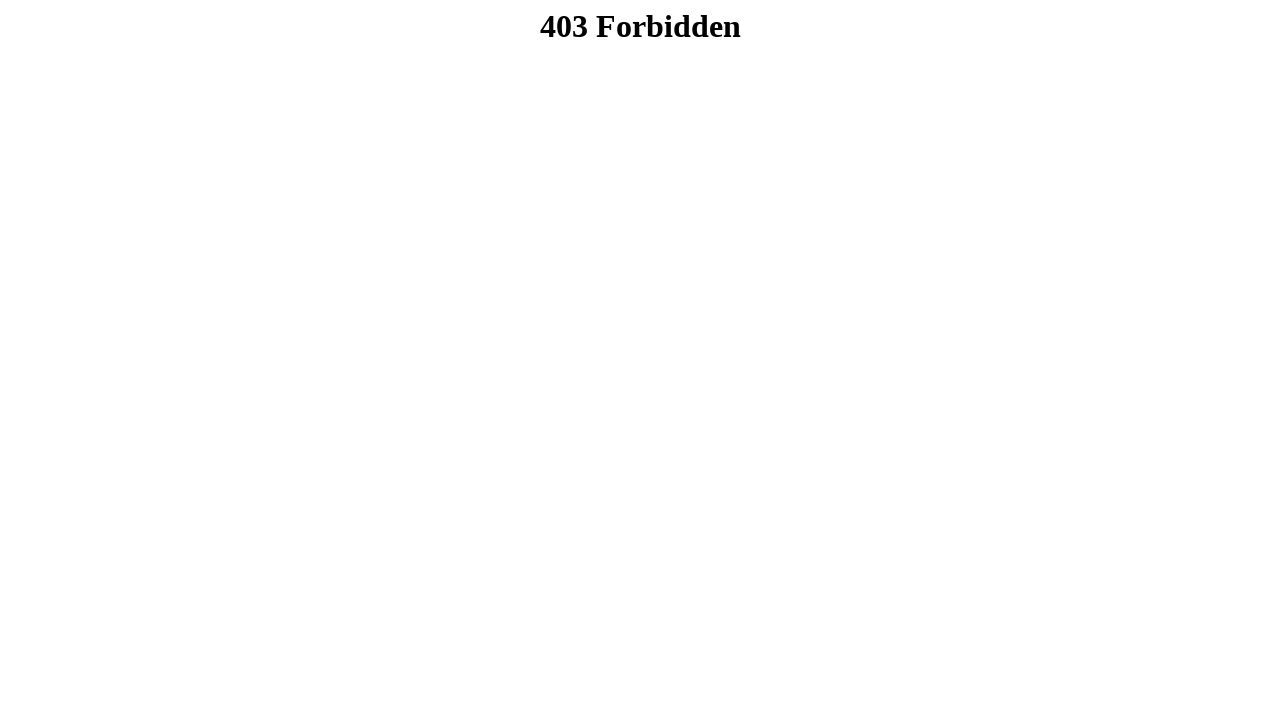

Retrieved current viewport size: 1280x720
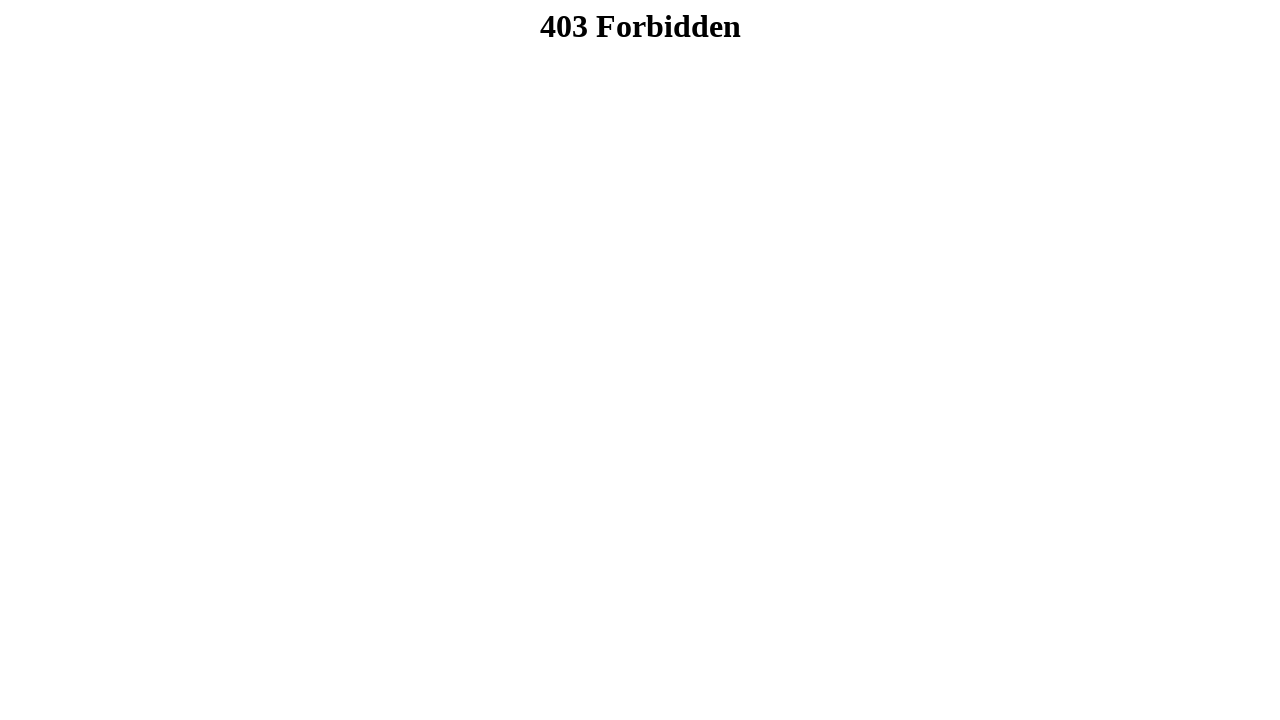

Set new viewport size to 800x600
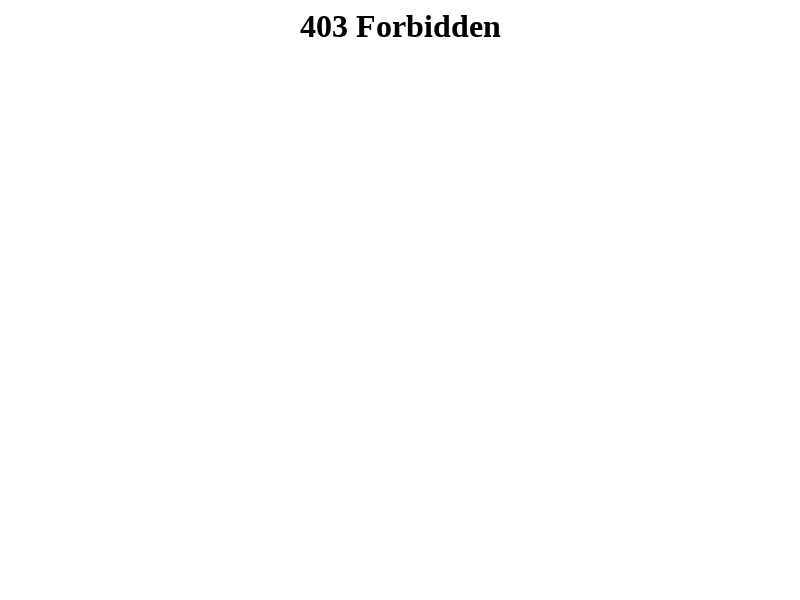

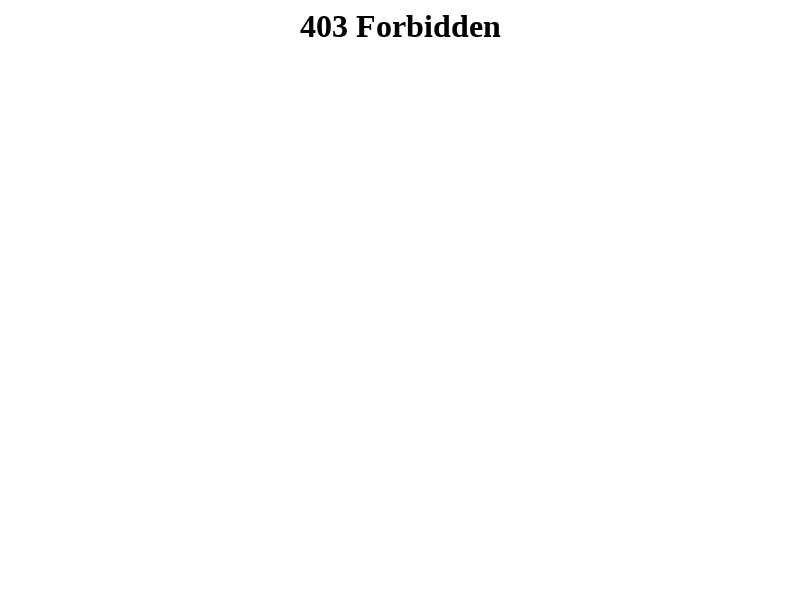